Tests the search functionality on Gillette India website by clicking the search icon, entering "Razor" as search term, and clicking on a razor category element

Starting URL: https://www.gillette.co.in

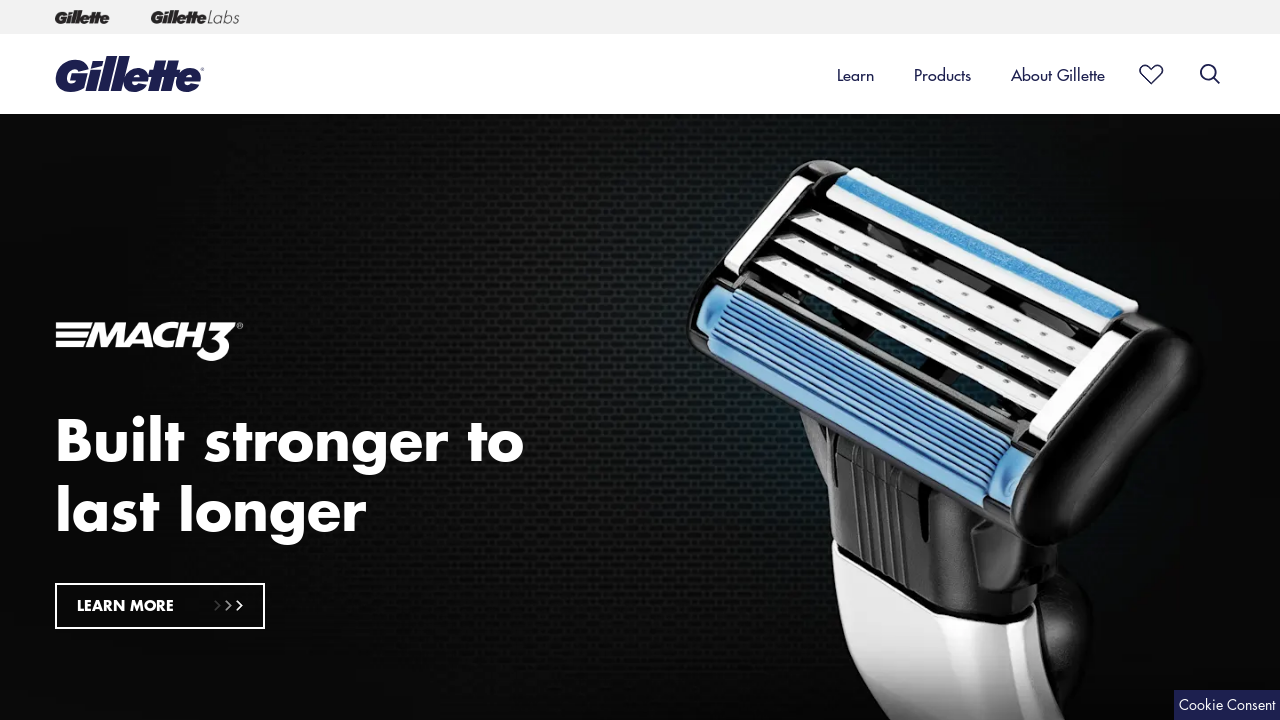

Clicked search icon to open search at (1210, 74) on #searchIconId
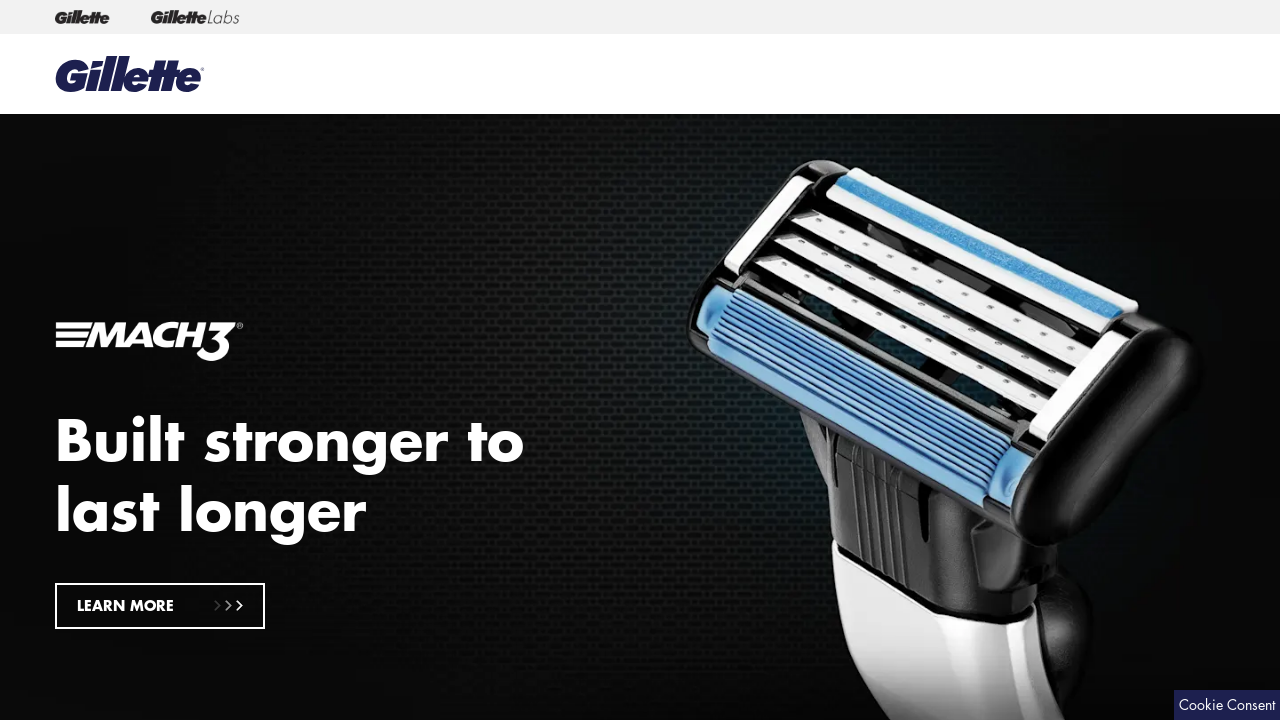

Waited for search interface to open
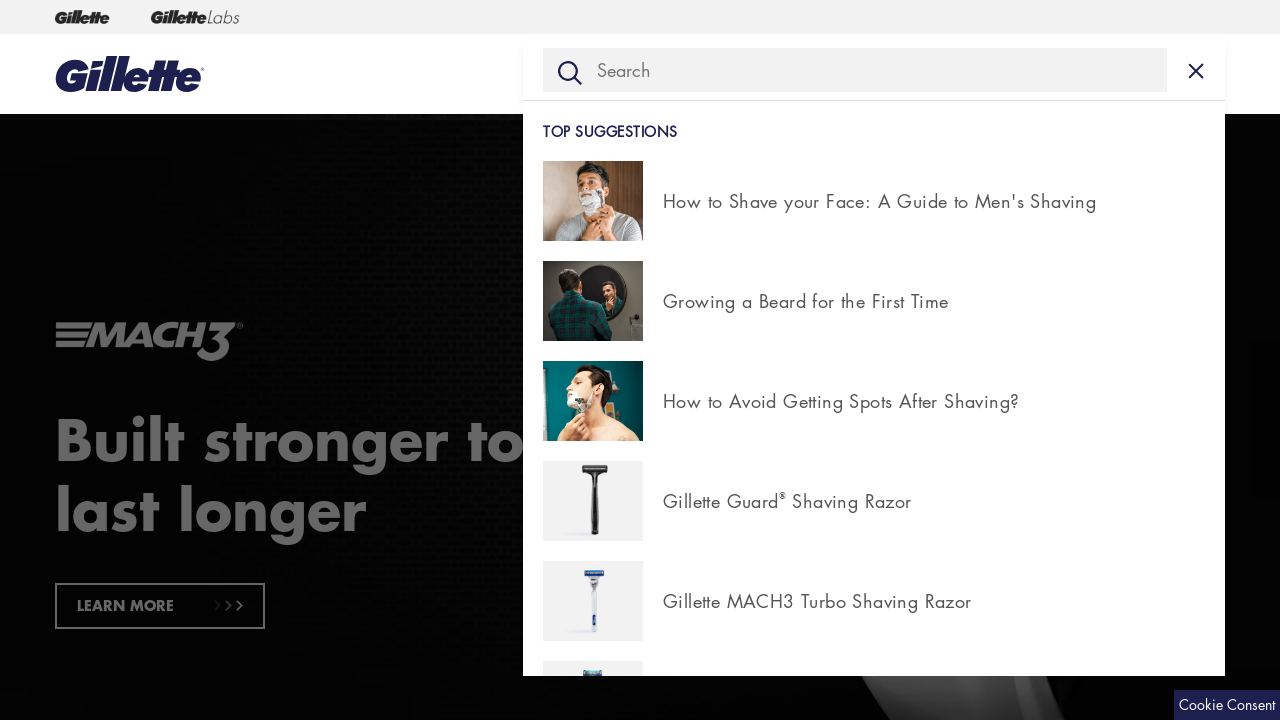

Clicked on search input field at (859, 70) on xpath=//div[contains(@class, 'search')]//input[@type='text'] | //input[contains(
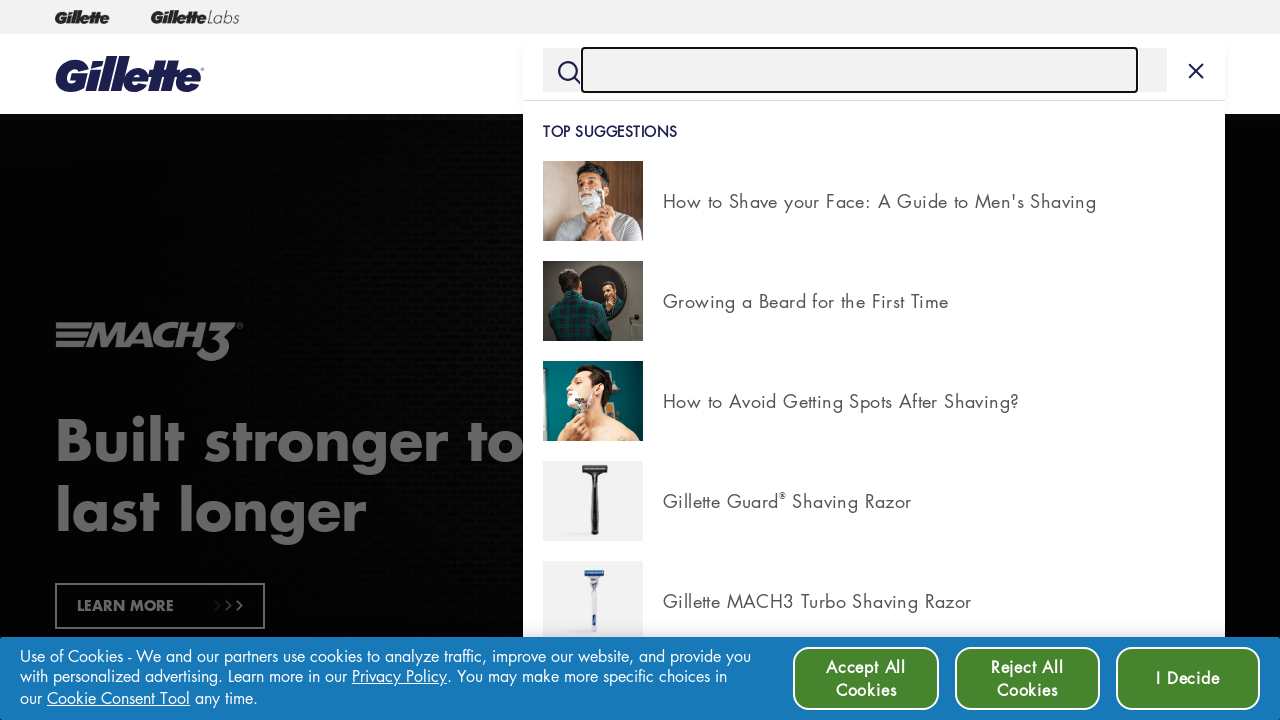

Entered 'Razor' as search term on //div[contains(@class, 'search')]//input[@type='text'] | //input[contains(@place
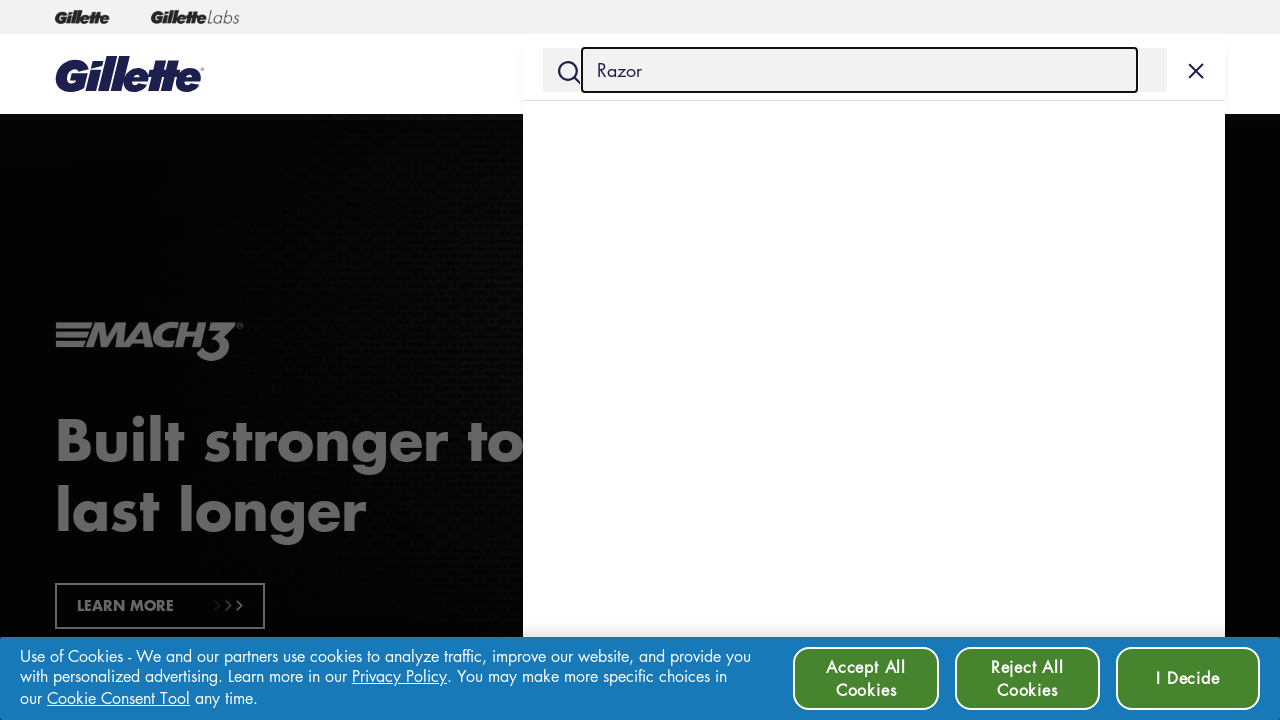

Clicked on Razor category element at (874, 139) on xpath=//div[@id='Razor']
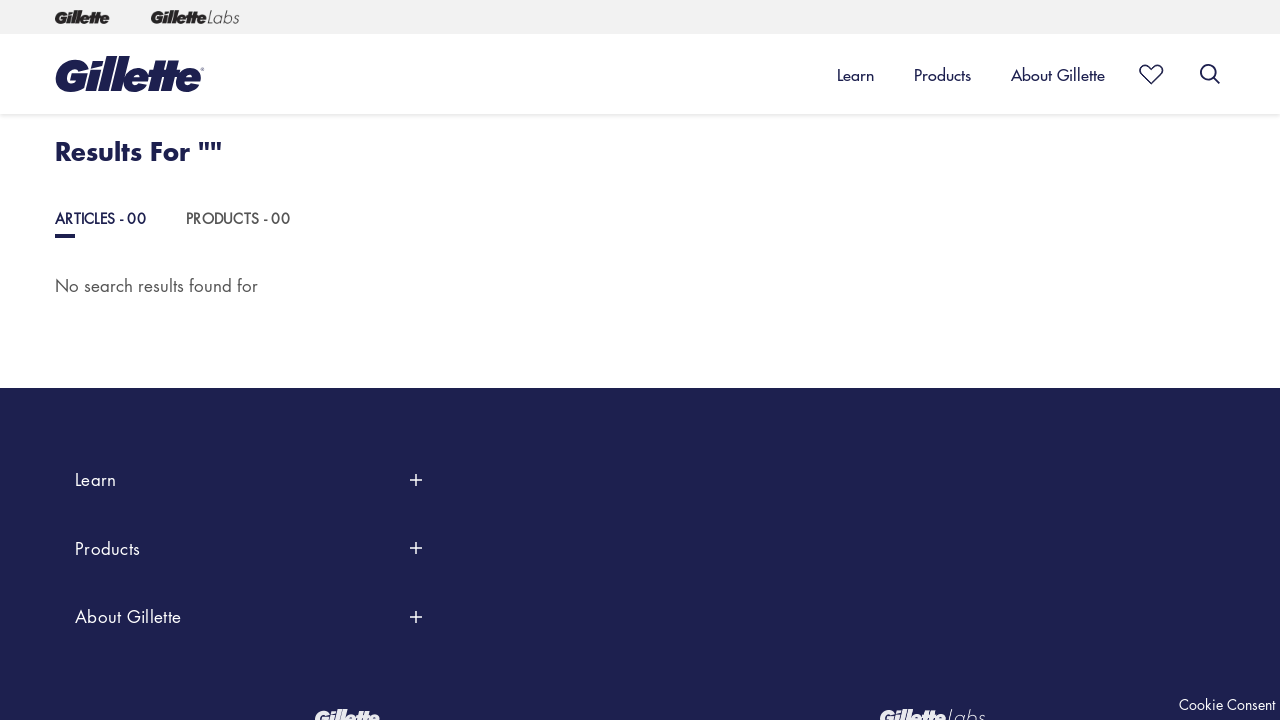

Waited for page to load completely
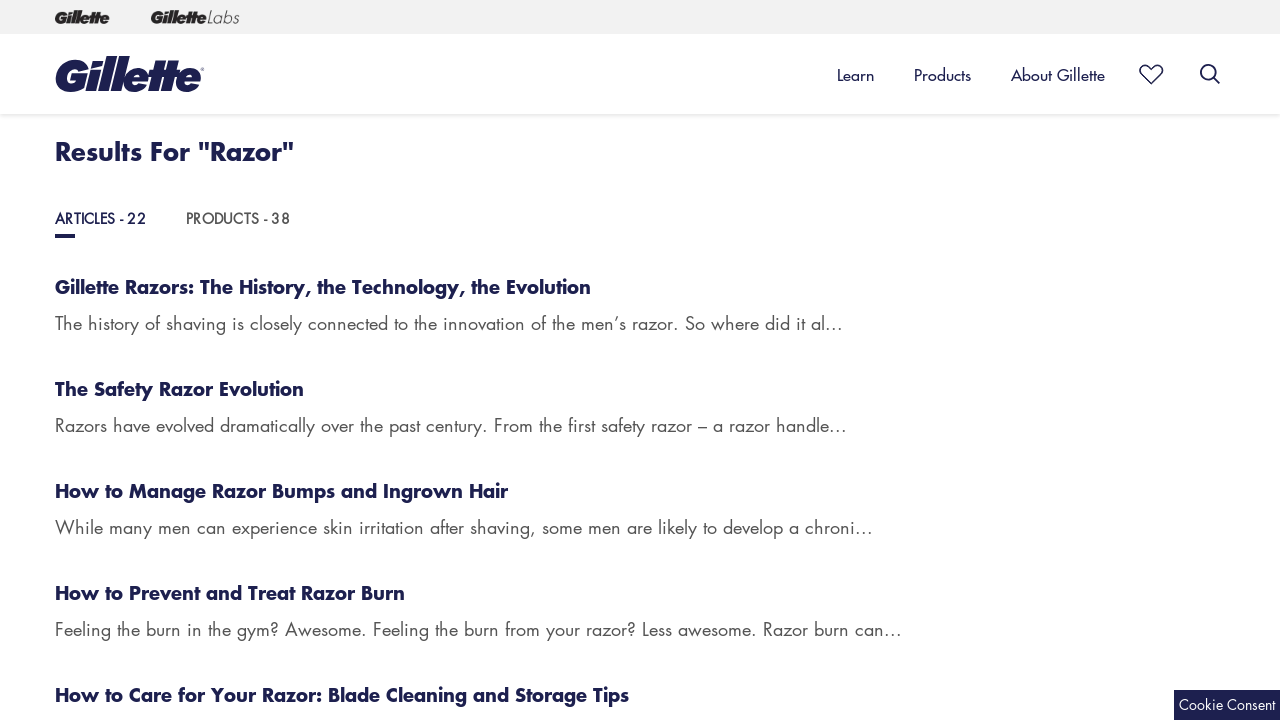

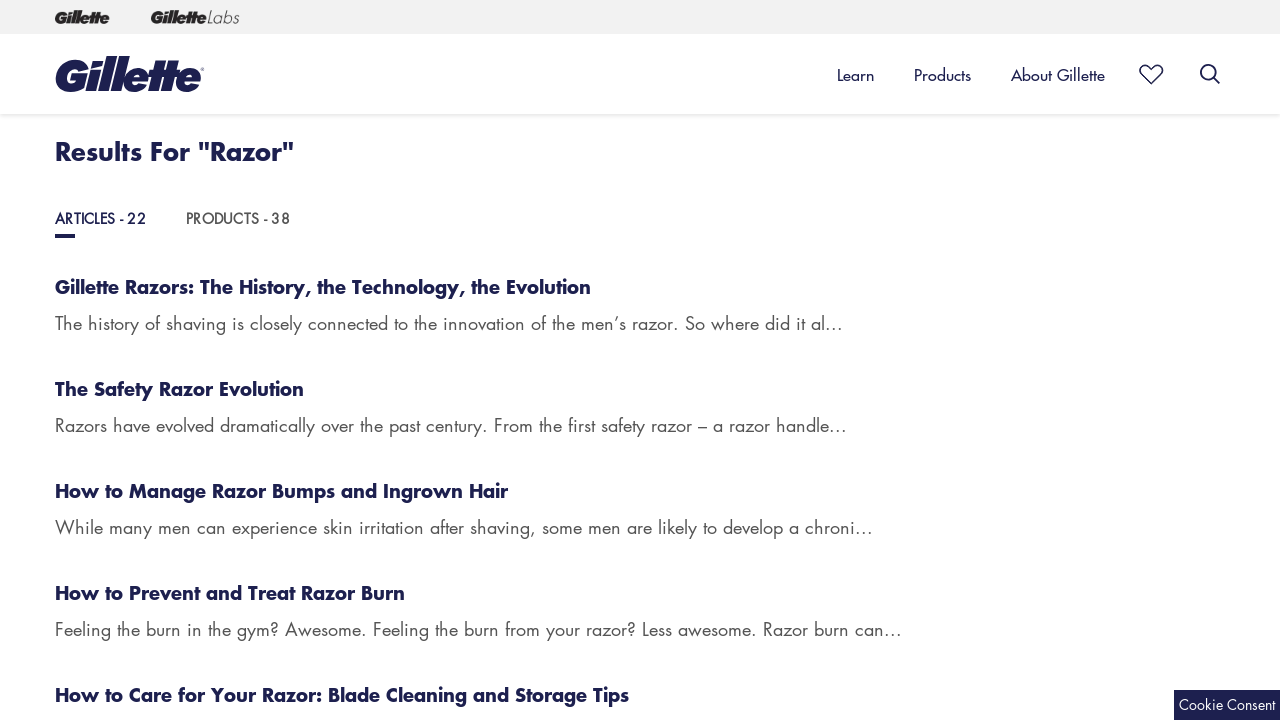